Tests a practice form by filling in personal information fields including first name, last name, email, gender selection, phone number, date of birth, subjects, and hobby checkboxes.

Starting URL: https://demoqa.com/automation-practice-form

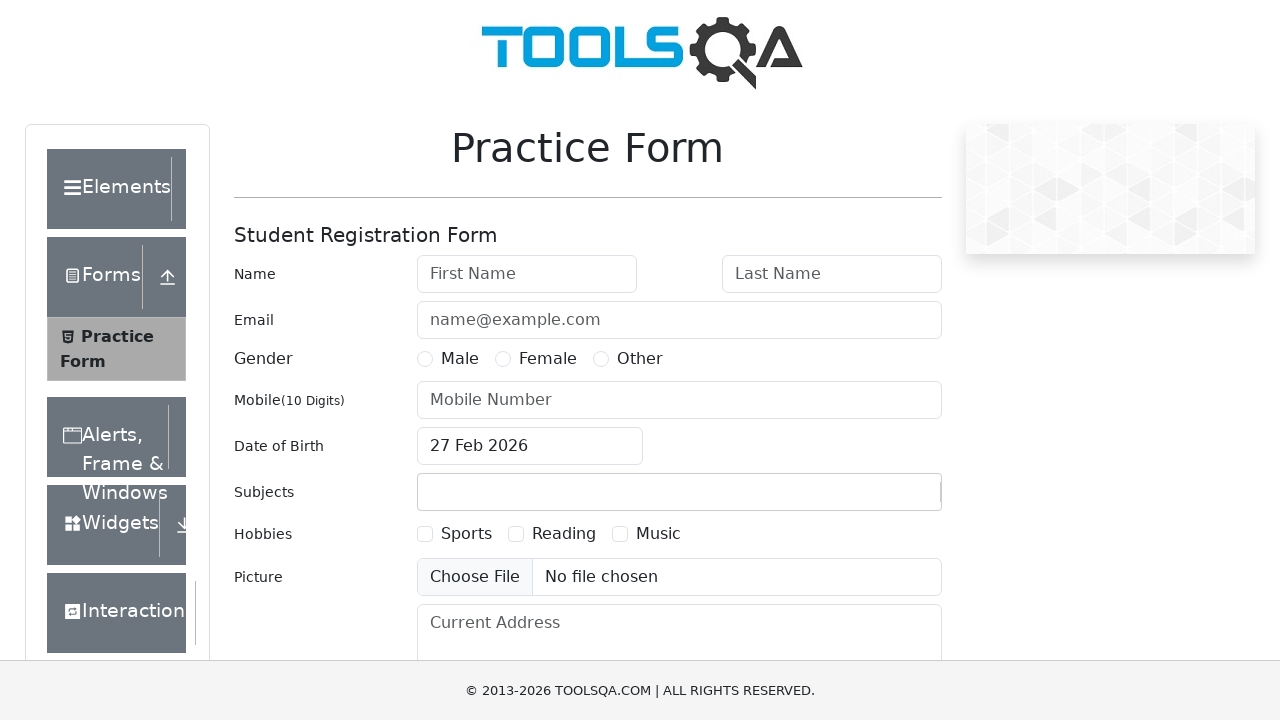

Waited for practice form to load
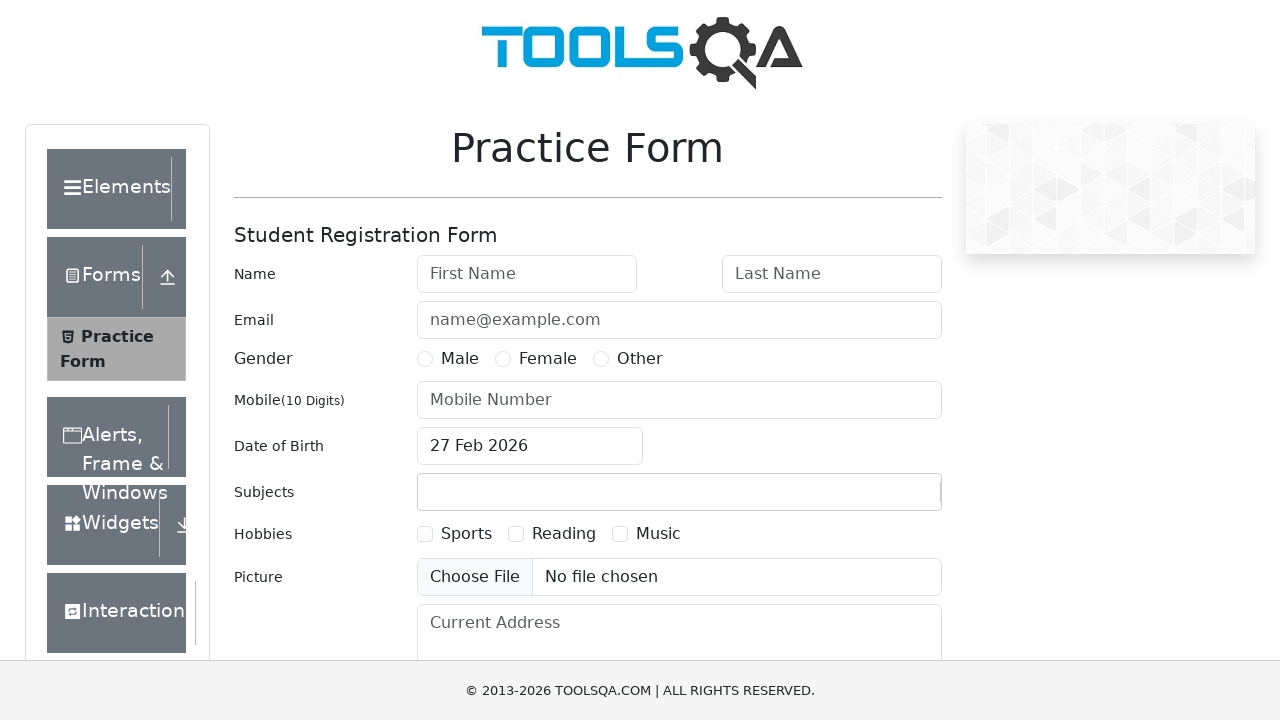

Filled first name field with 'Aleksandra' on #firstName
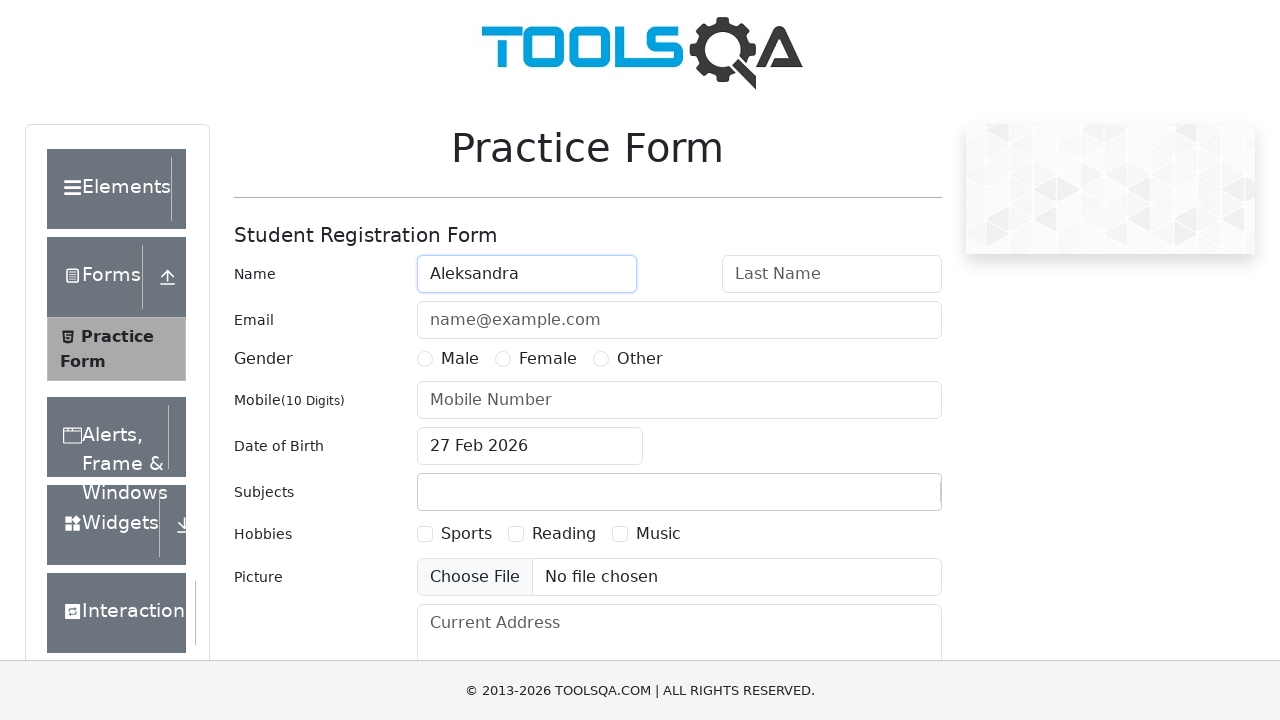

Filled last name field with 'Telesheva' on #lastName
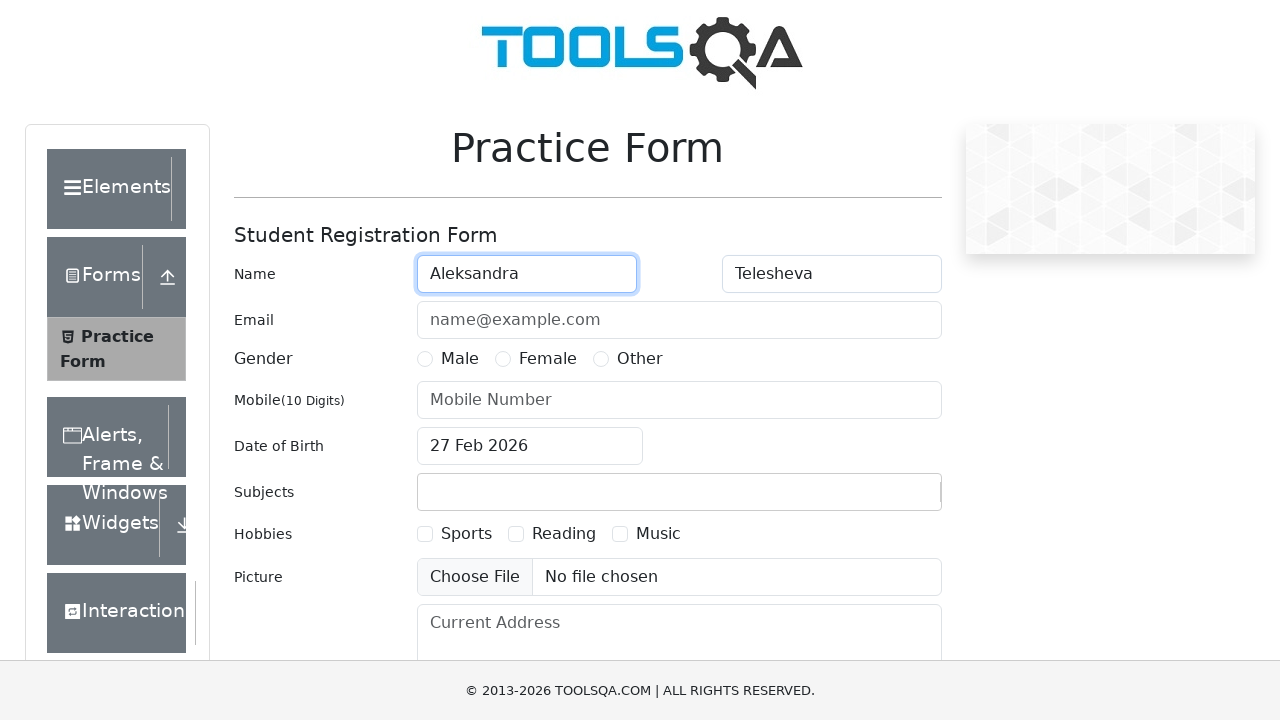

Filled email field with 'rrr03@mail.ru' on #userEmail
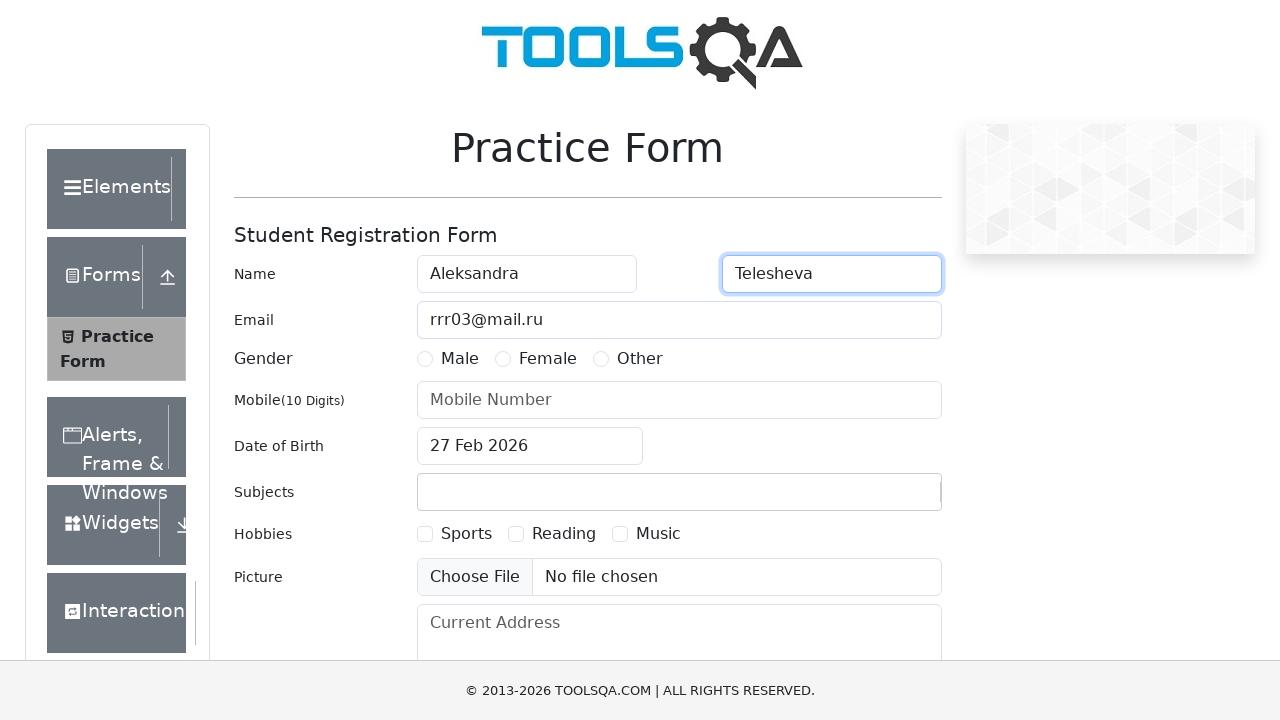

Selected Female gender option at (548, 359) on label[for='gender-radio-2']
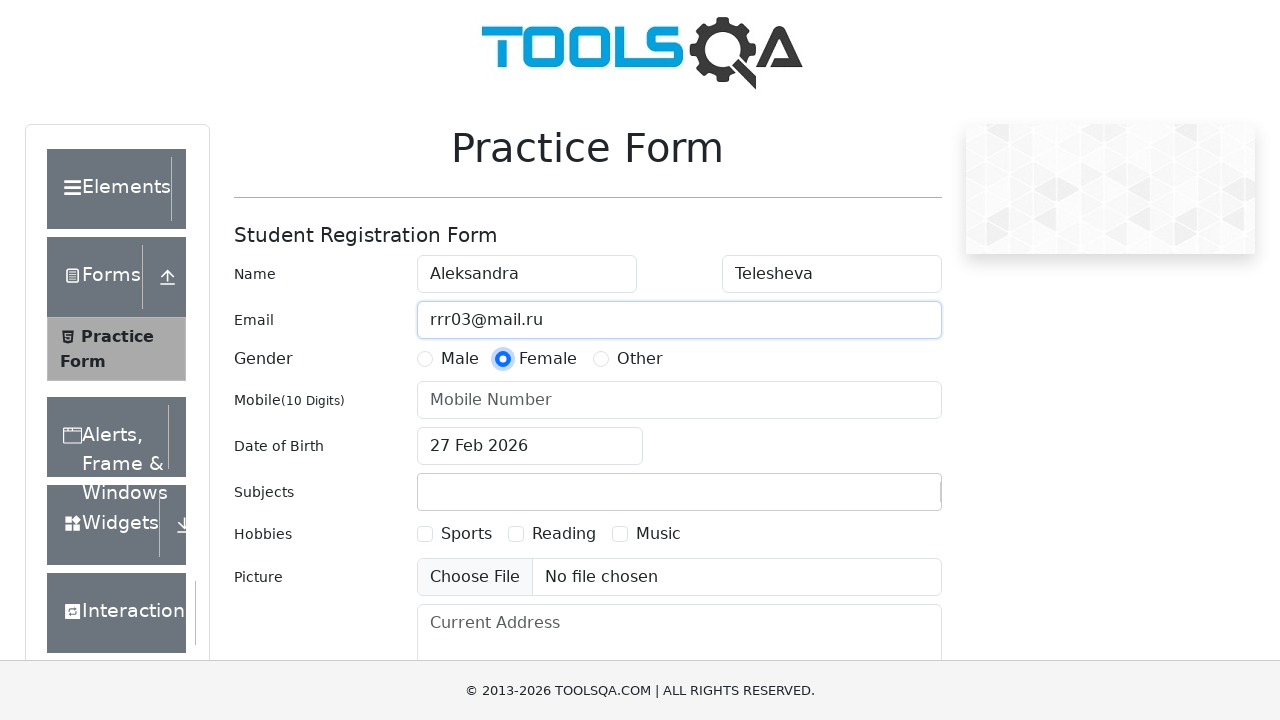

Filled phone number field with '7985456785' on #userNumber
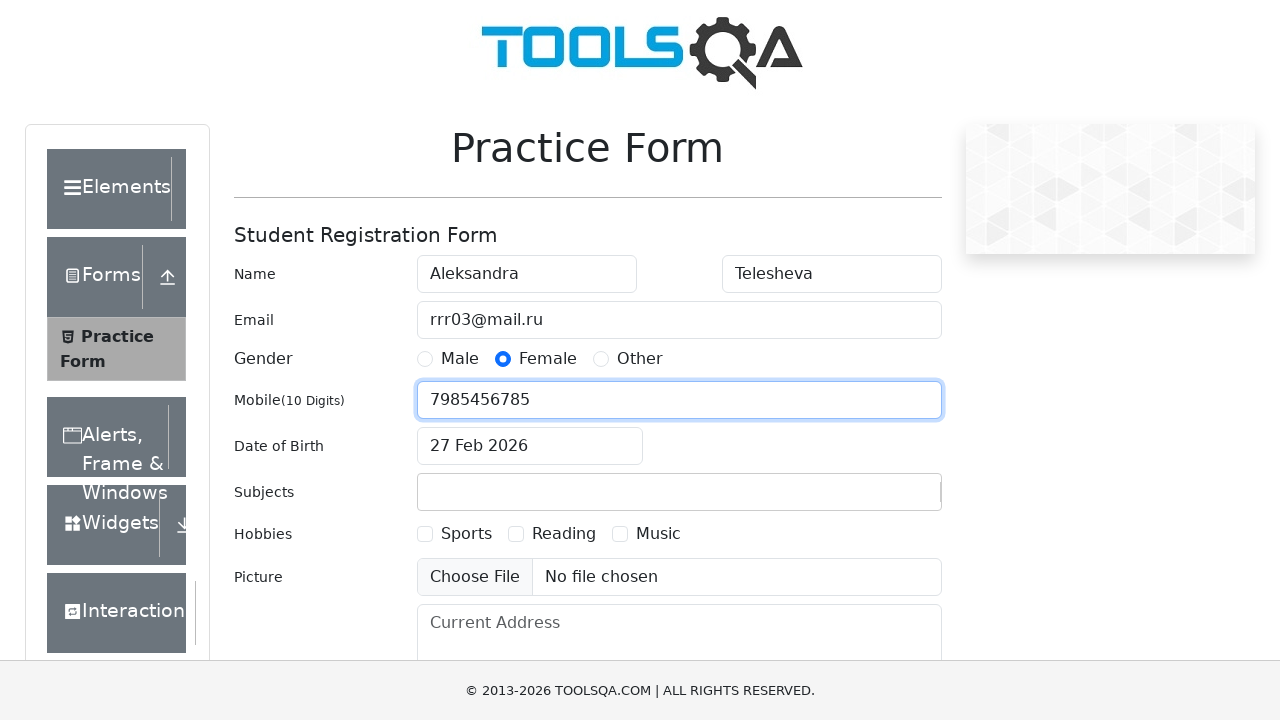

Clicked date of birth input field at (530, 446) on #dateOfBirthInput
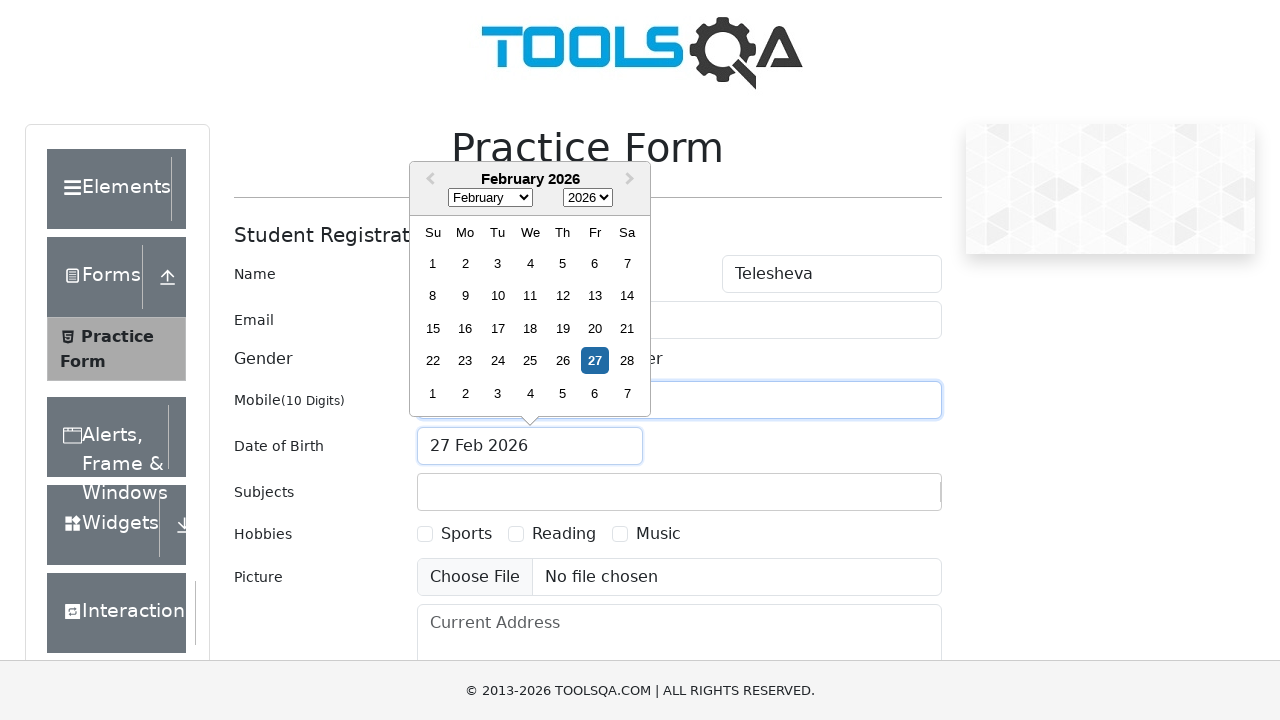

Filled date of birth with '04 Jan 2003' on #dateOfBirthInput
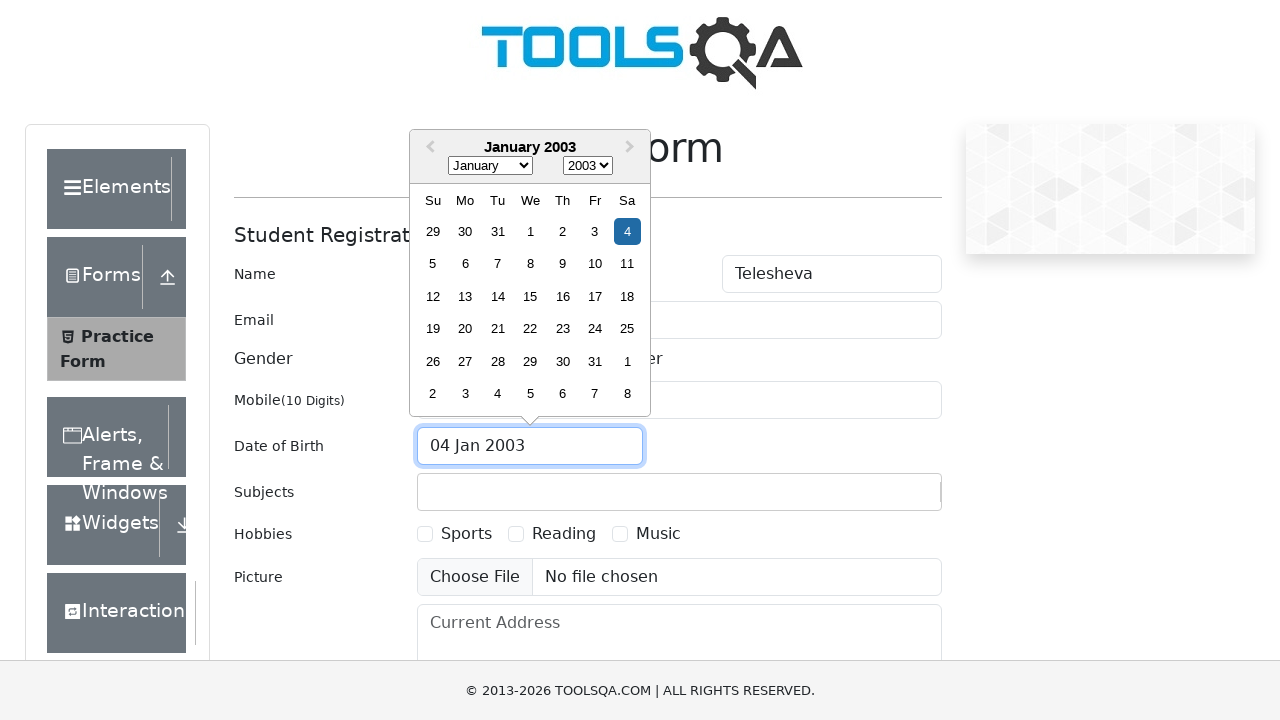

Pressed Enter to confirm date of birth on #dateOfBirthInput
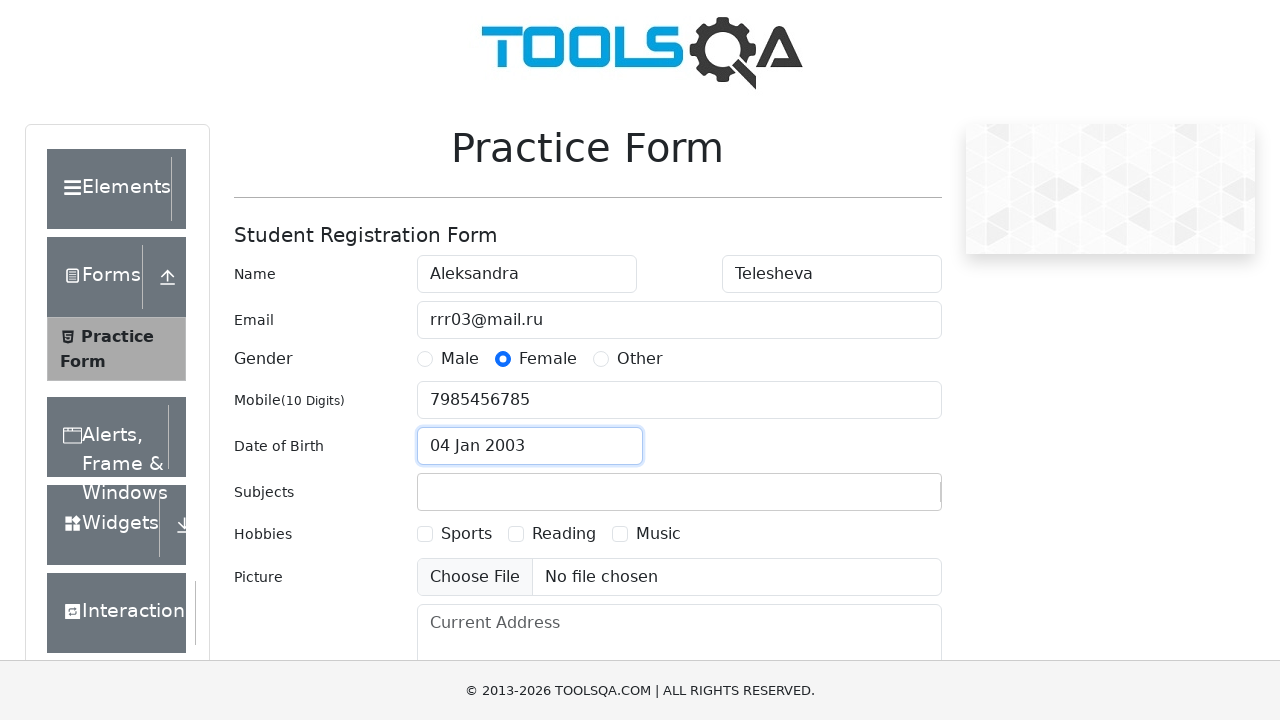

Filled subjects field with 'something' on #subjectsInput
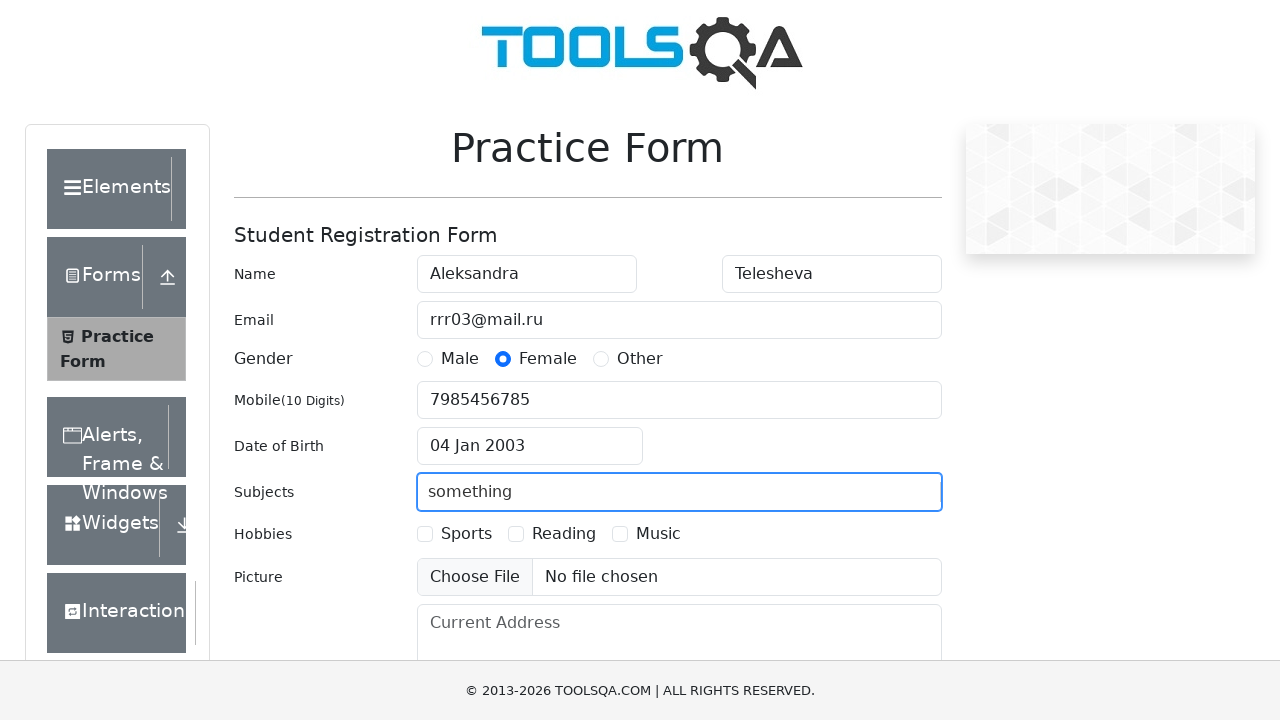

Selected Sports hobby checkbox at (466, 534) on label[for='hobbies-checkbox-1']
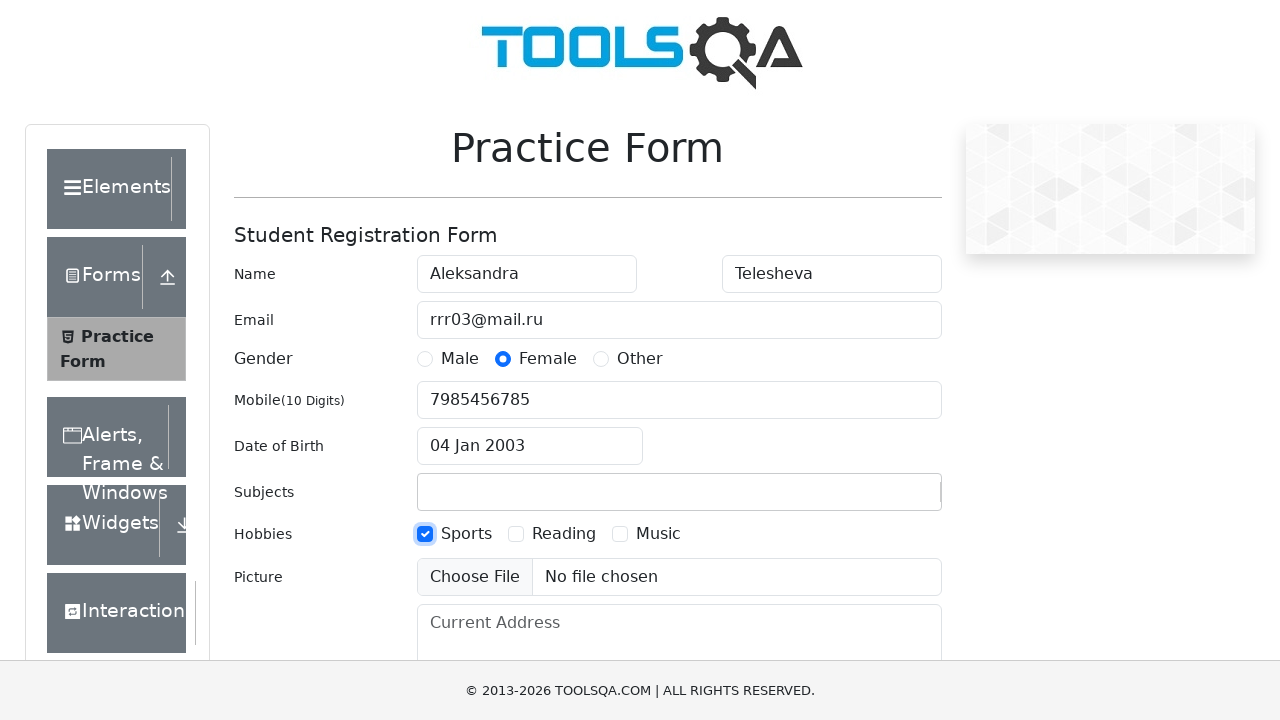

Selected Music hobby checkbox at (658, 534) on label[for='hobbies-checkbox-3']
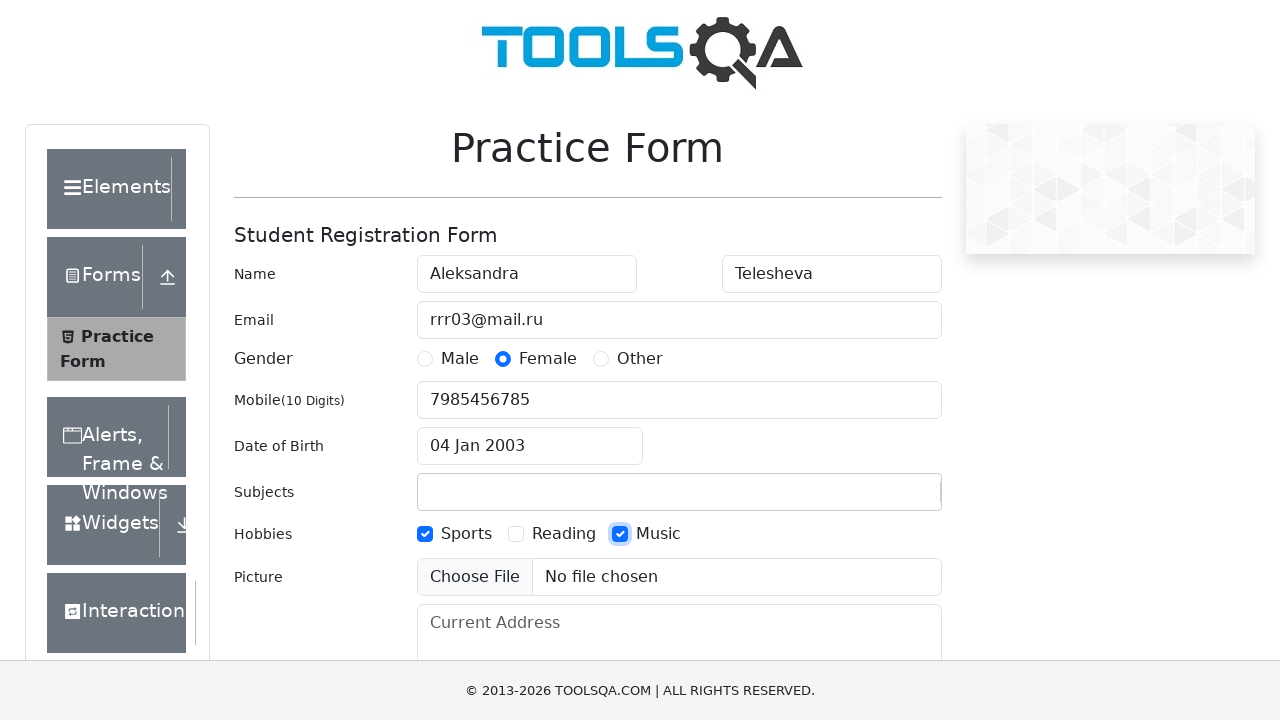

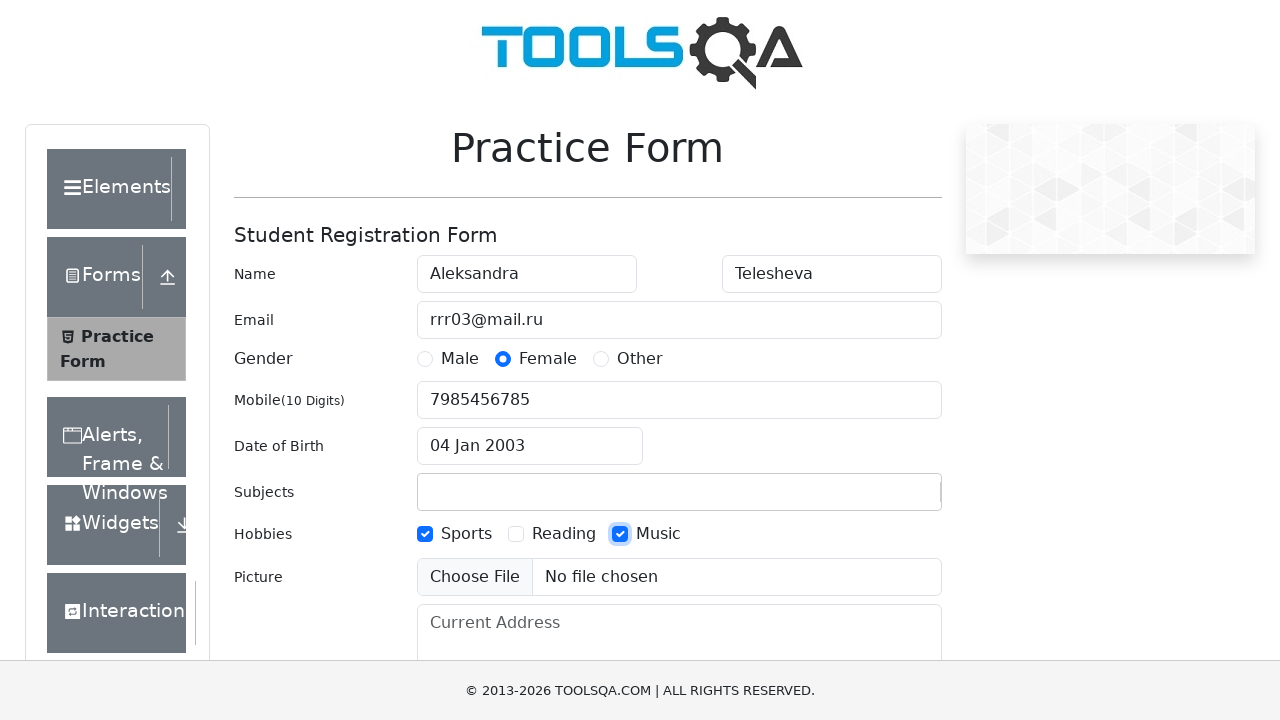